Navigates to Rediff homepage and verifies the page loads by getting the title

Starting URL: https://www.rediff.com/

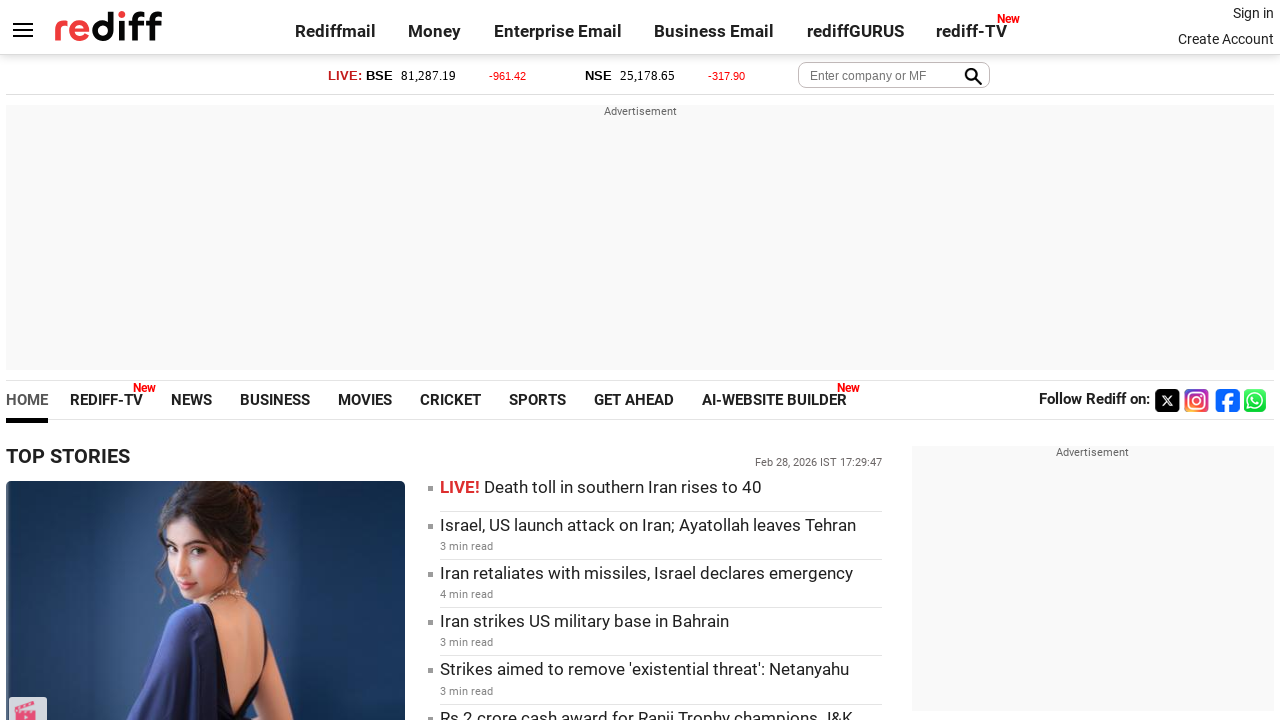

Navigated to Rediff homepage
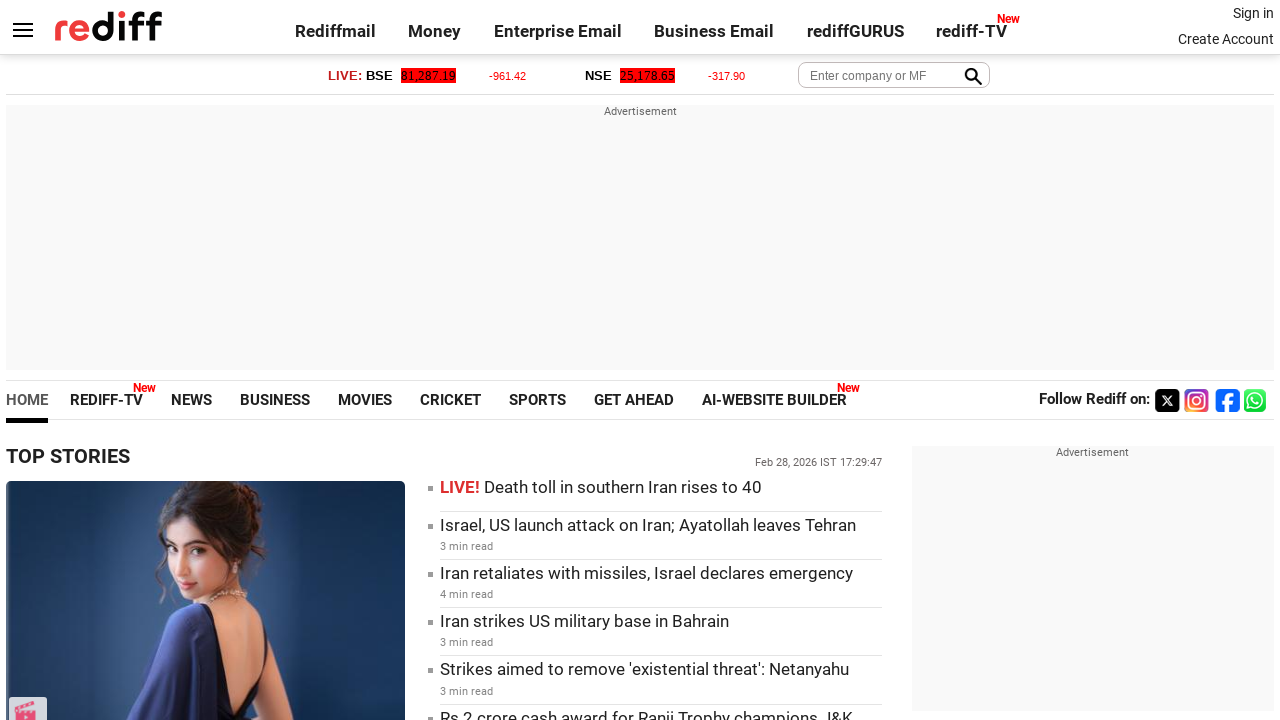

Page reached domcontentloaded state
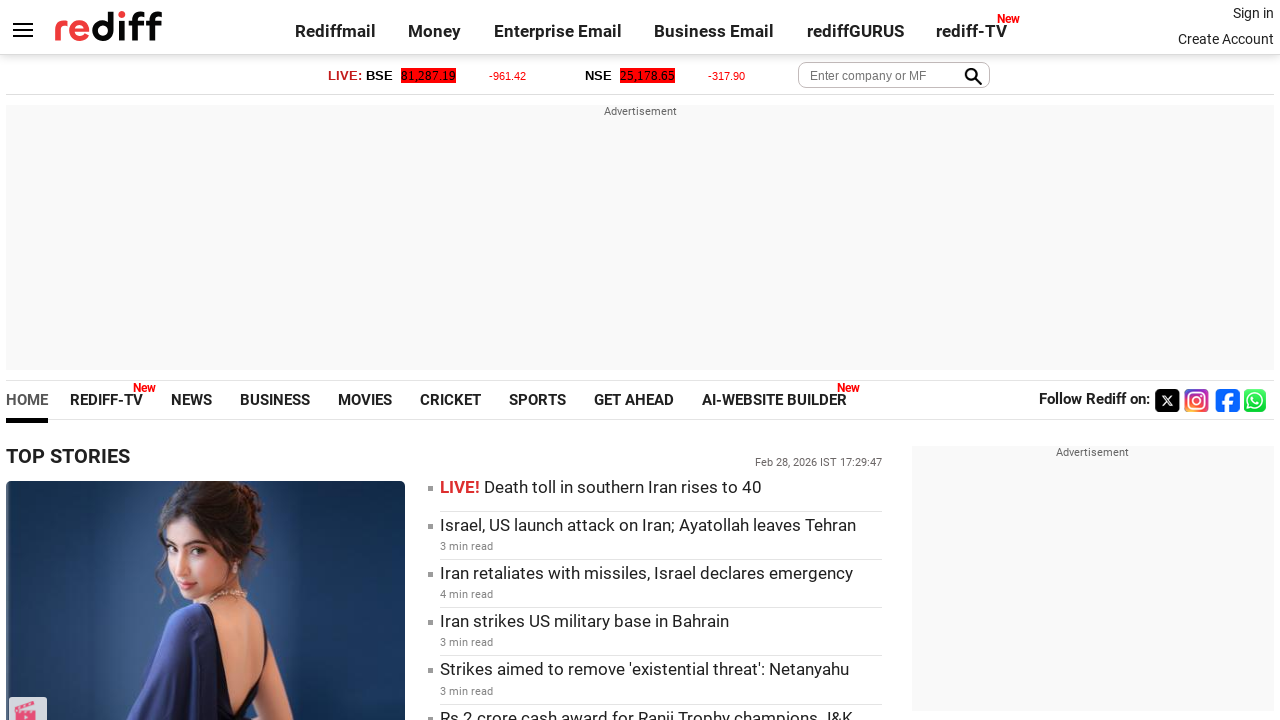

Retrieved page title: Rediff.com: News | Rediffmail | Stock Quotes | Rediff Gurus
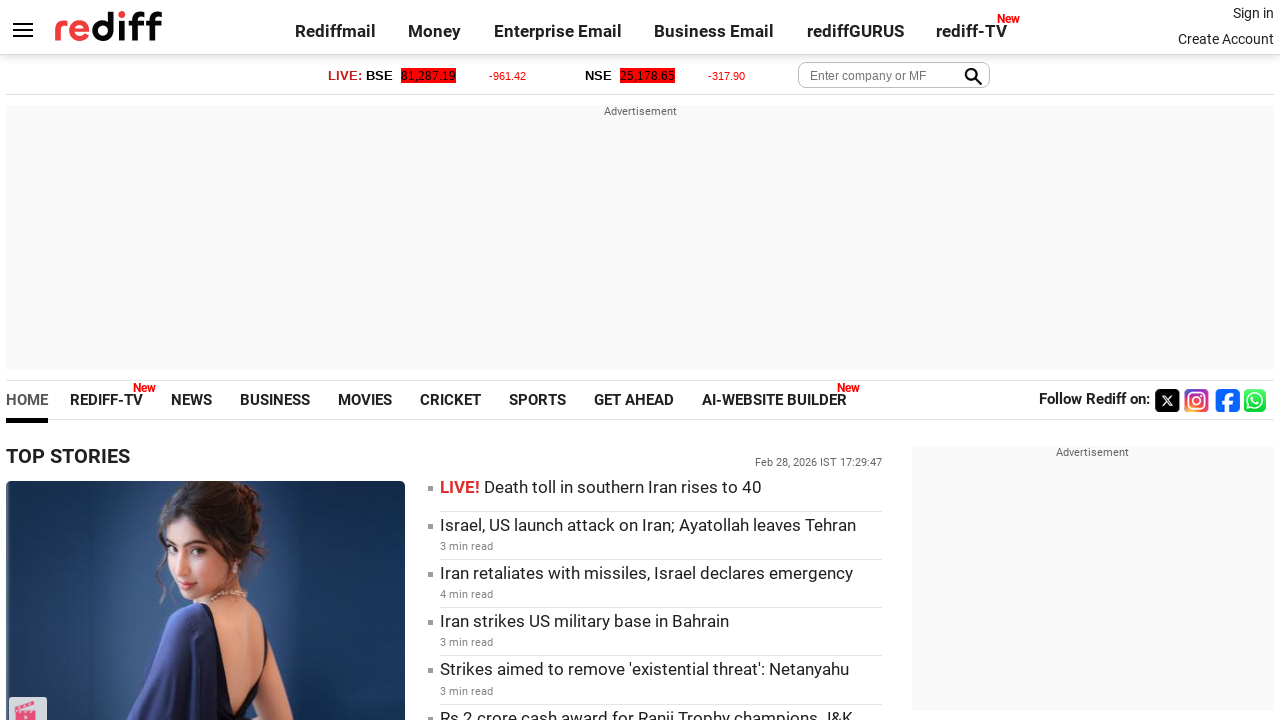

Printed page title to console
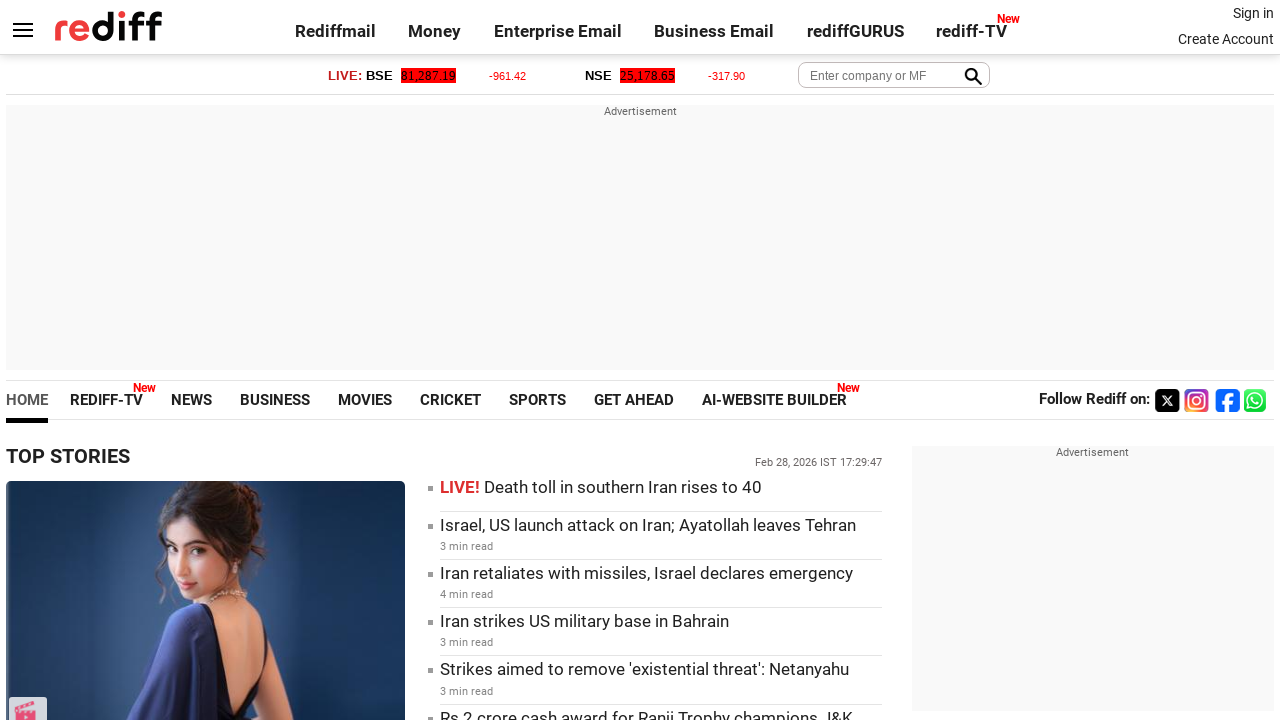

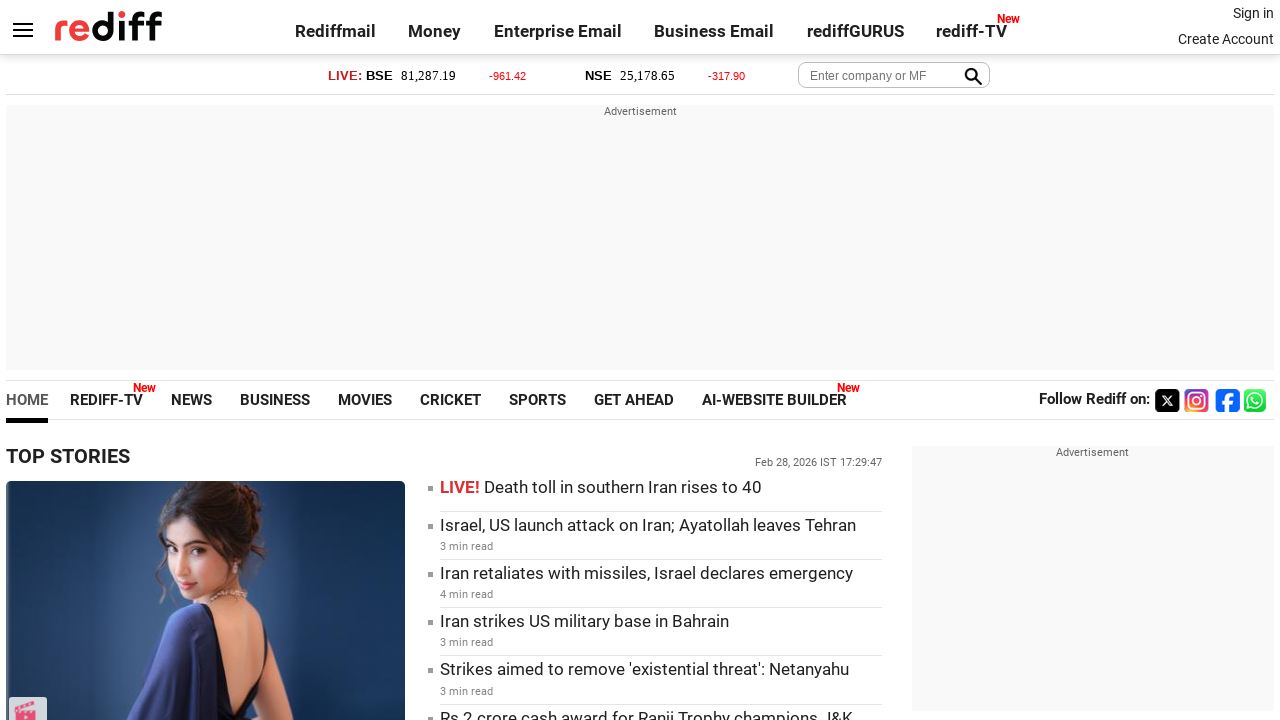